Tests different types of click actions on buttons including double-click, right-click, and regular click

Starting URL: https://demoqa.com/buttons

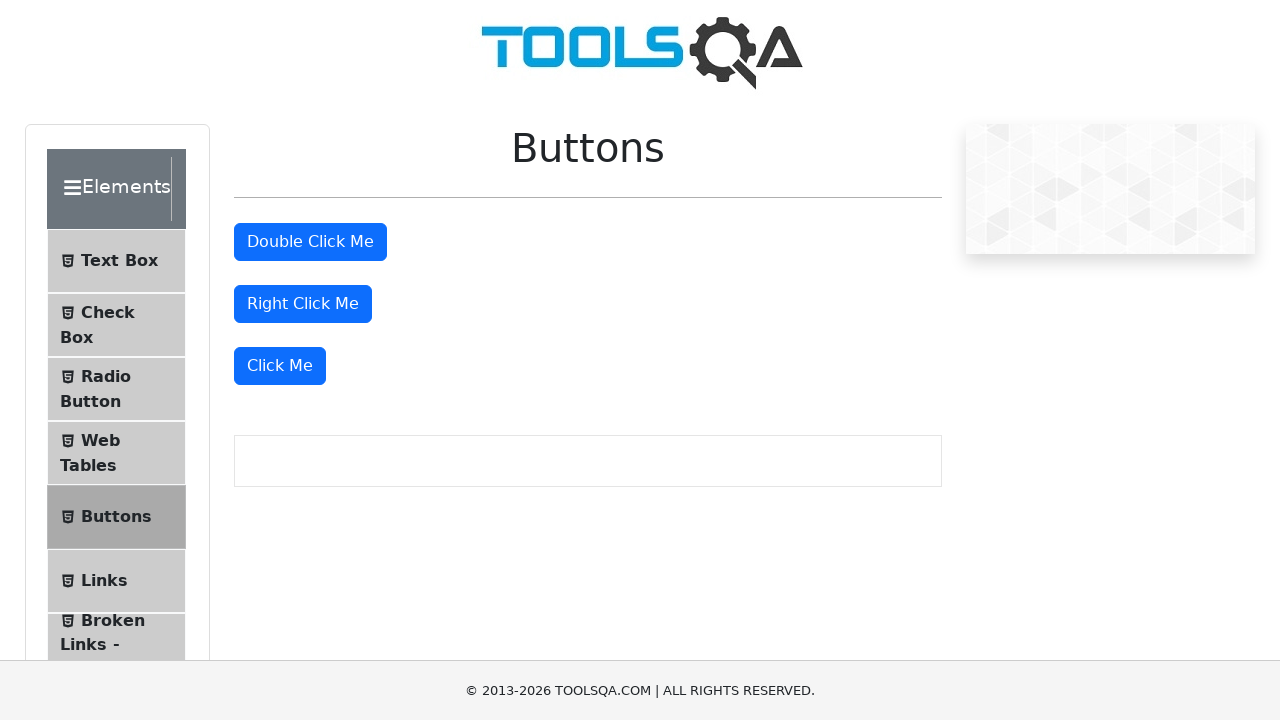

Double-clicked the double click button at (310, 242) on #doubleClickBtn
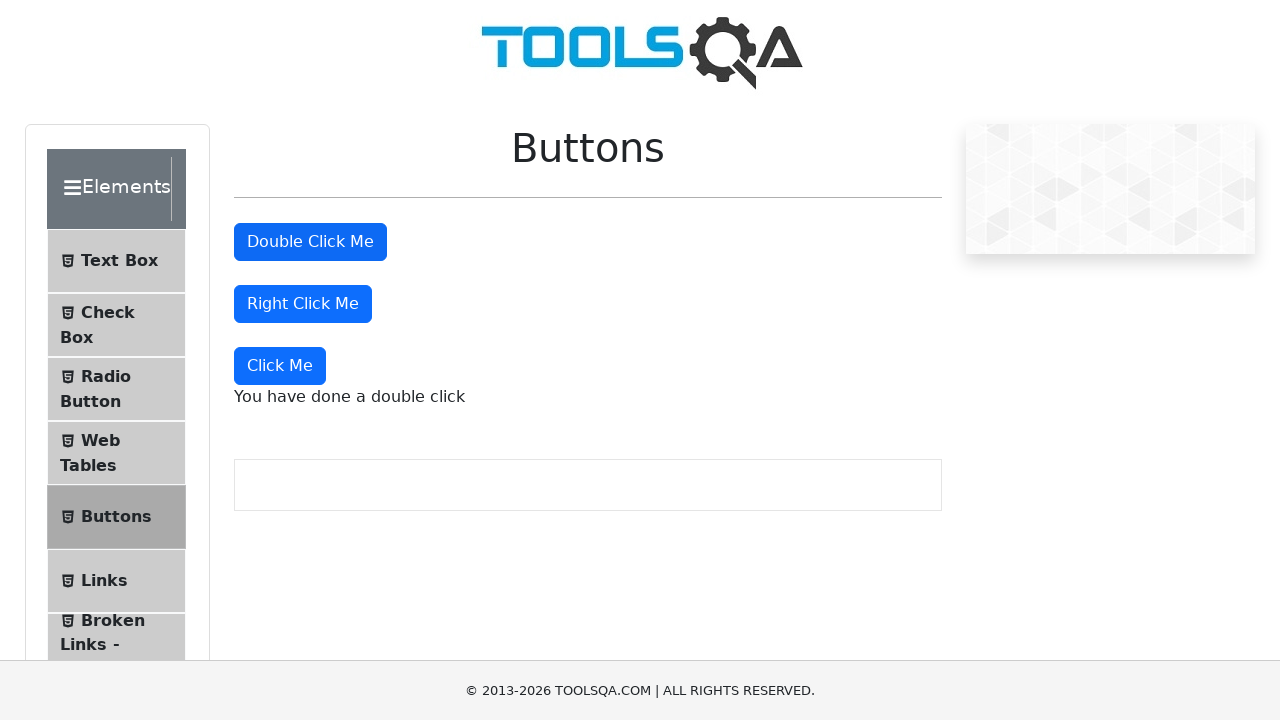

Right-clicked the right click button at (303, 304) on #rightClickBtn
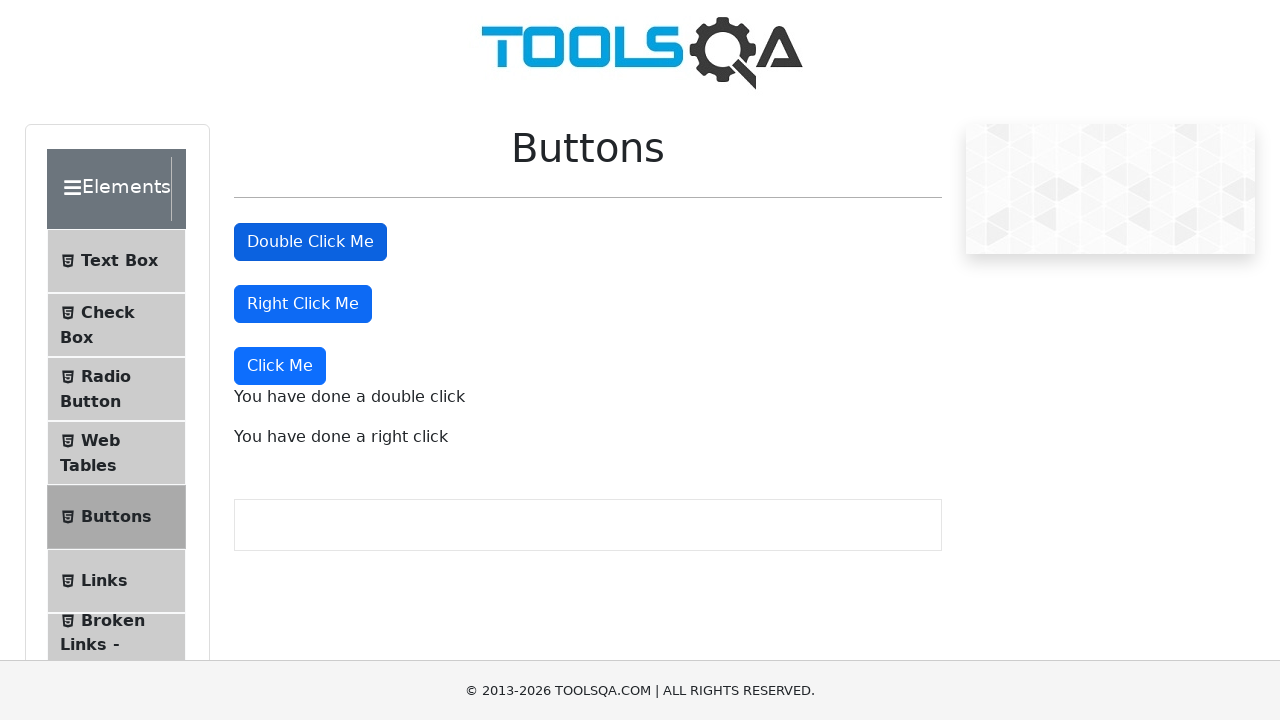

Clicked the dynamic click button at (280, 366) on xpath=//button[text()='Click Me']
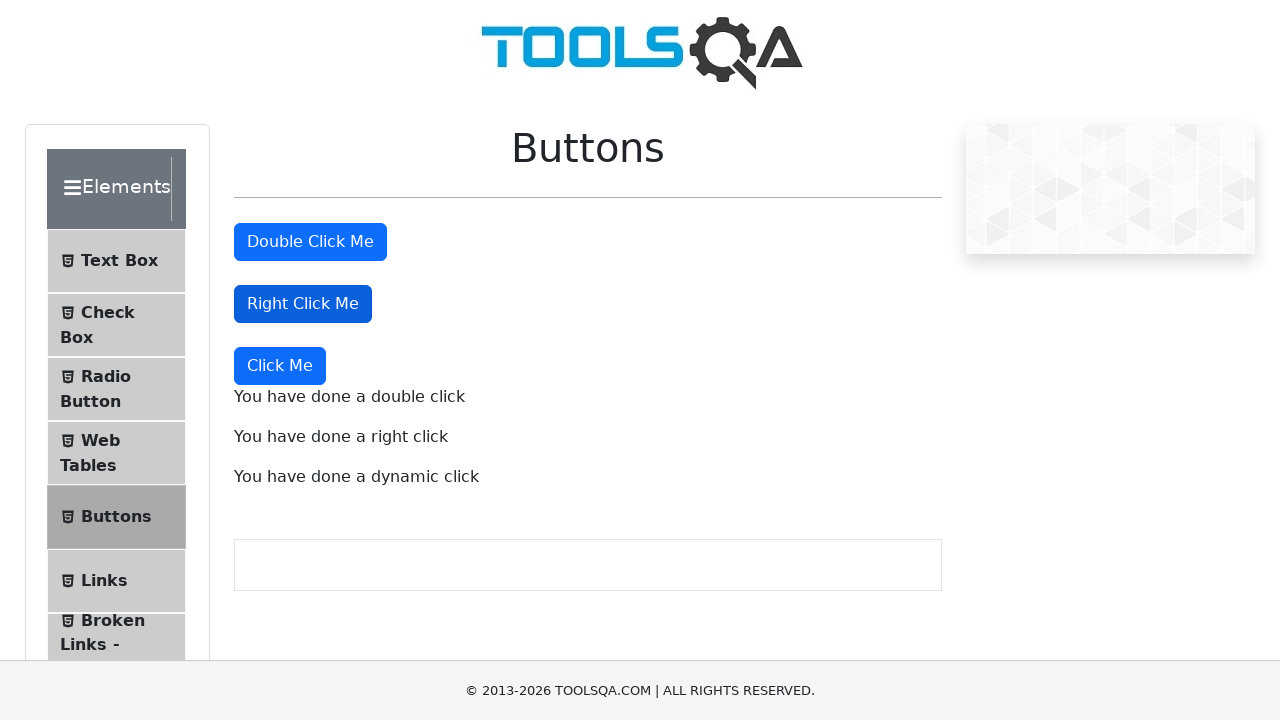

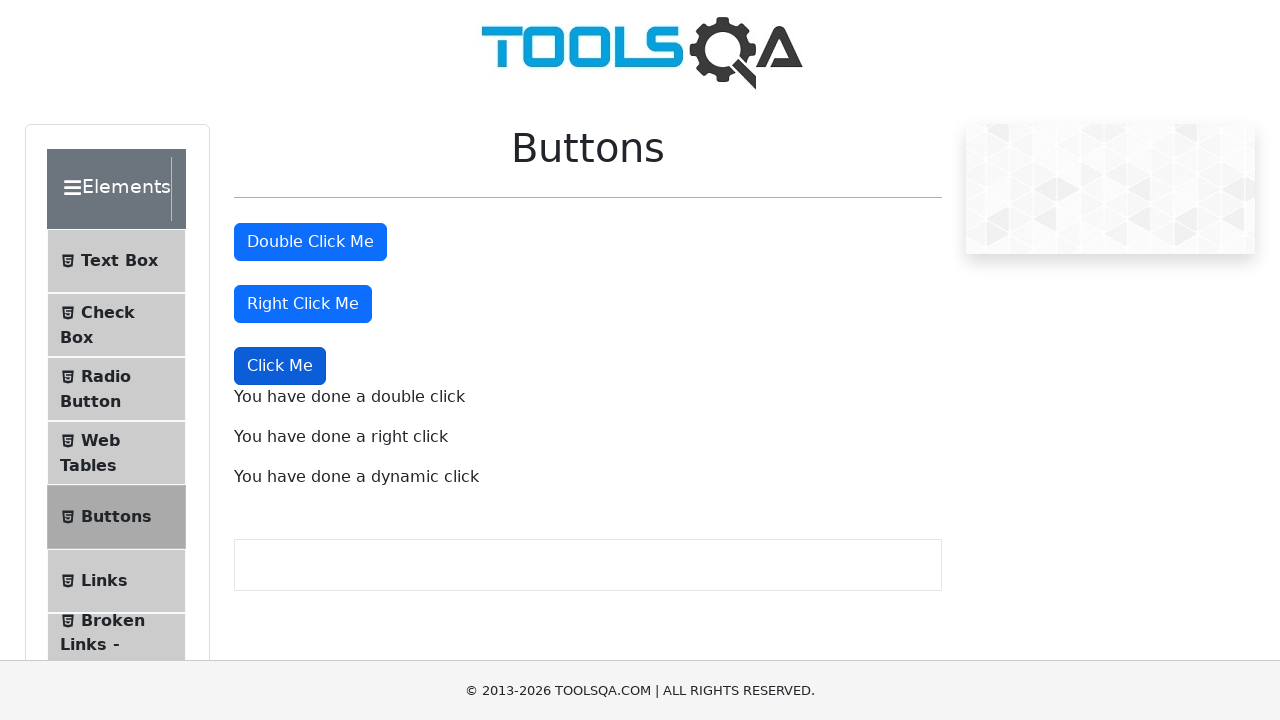